Tests a Selenium practice form by filling in personal details (name, gender, experience, date), selecting checkboxes for skills, choosing options from dropdown menus (continent, selenium commands), and submitting the form.

Starting URL: https://www.techlistic.com/p/selenium-practice-form.html

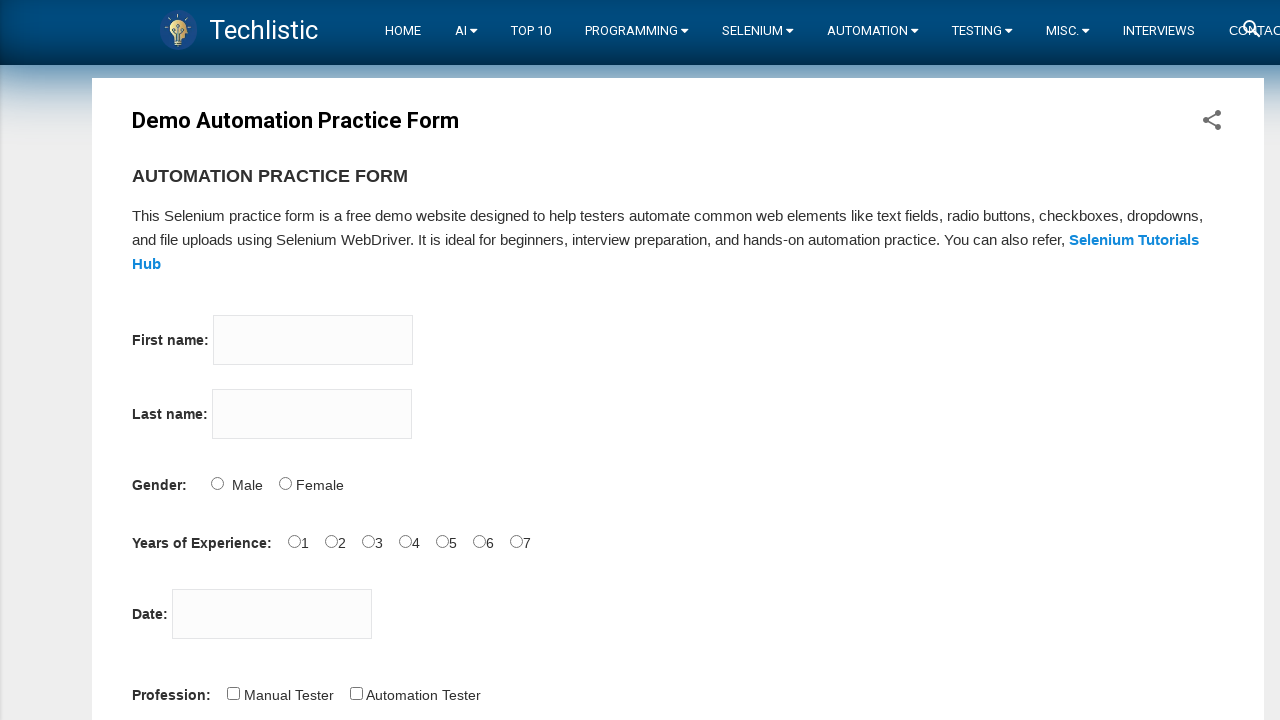

Filled first name field with 'Daouda' on input[name='firstname']
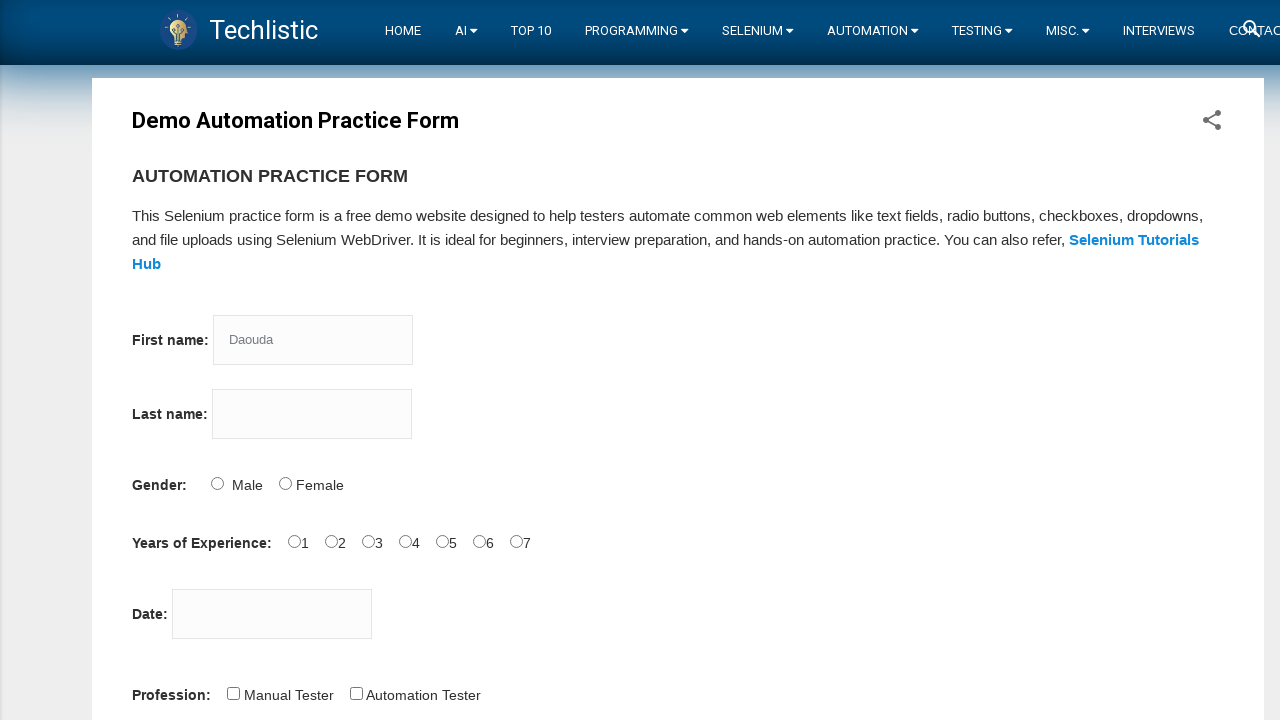

Filled last name field with 'Fofana' on input[name='lastname']
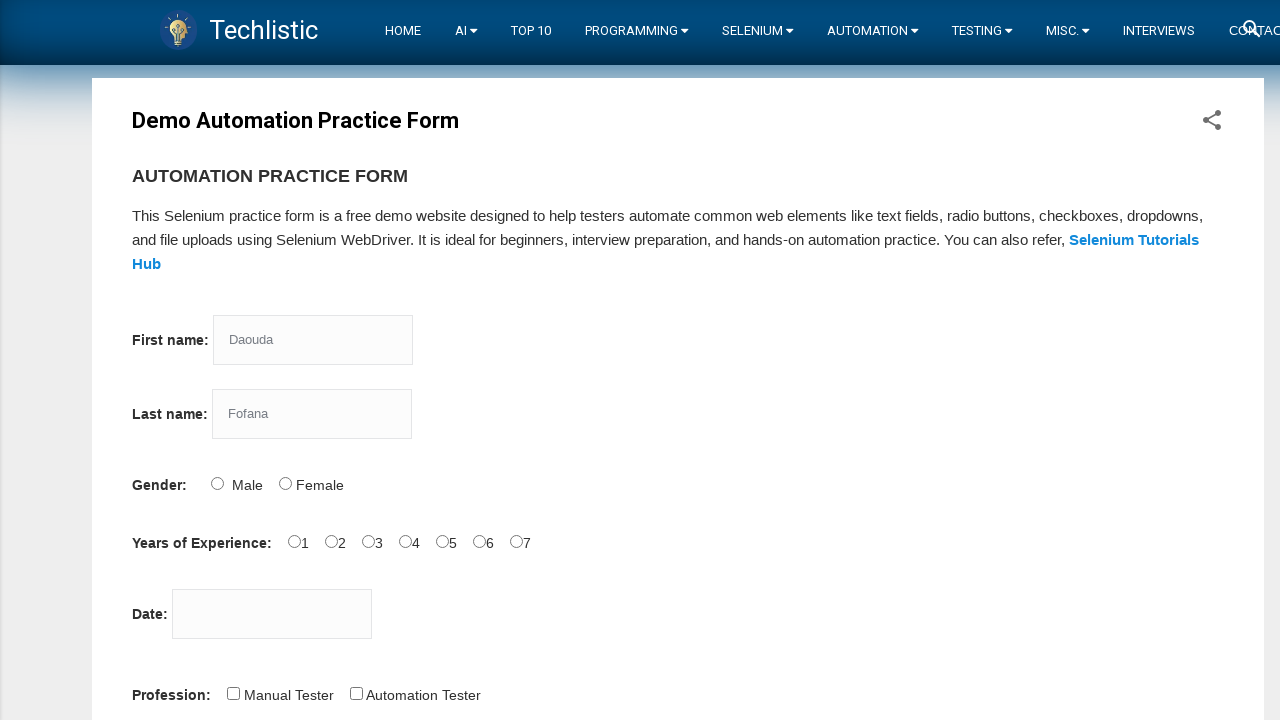

Scrolled down 100px to reveal more form fields
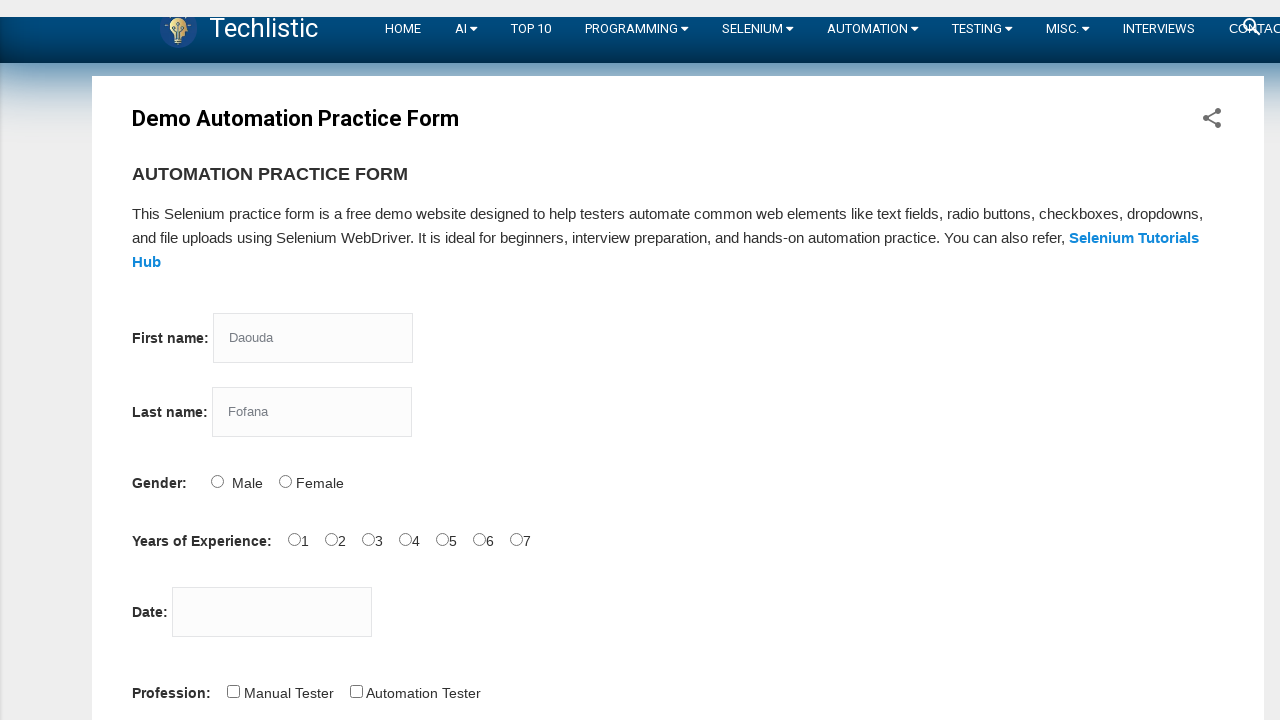

Selected Male gender option at (217, 383) on #sex-0
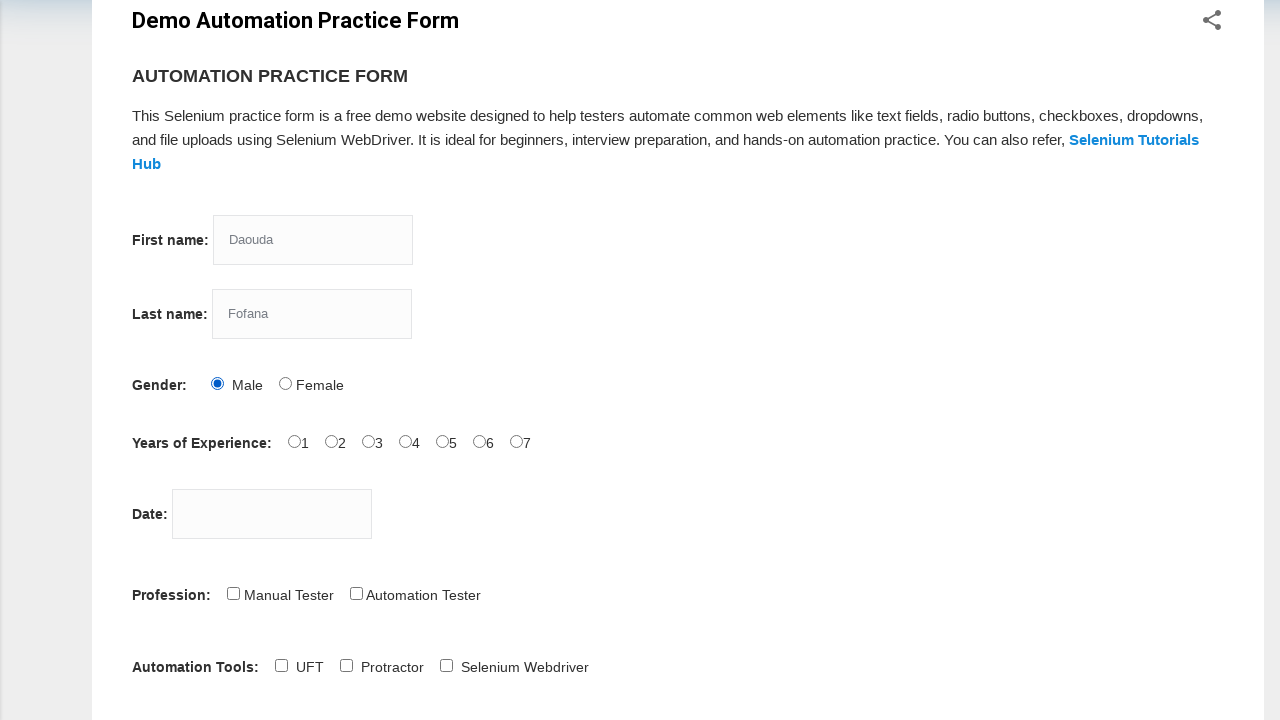

Selected 1 year of experience at (331, 441) on #exp-1
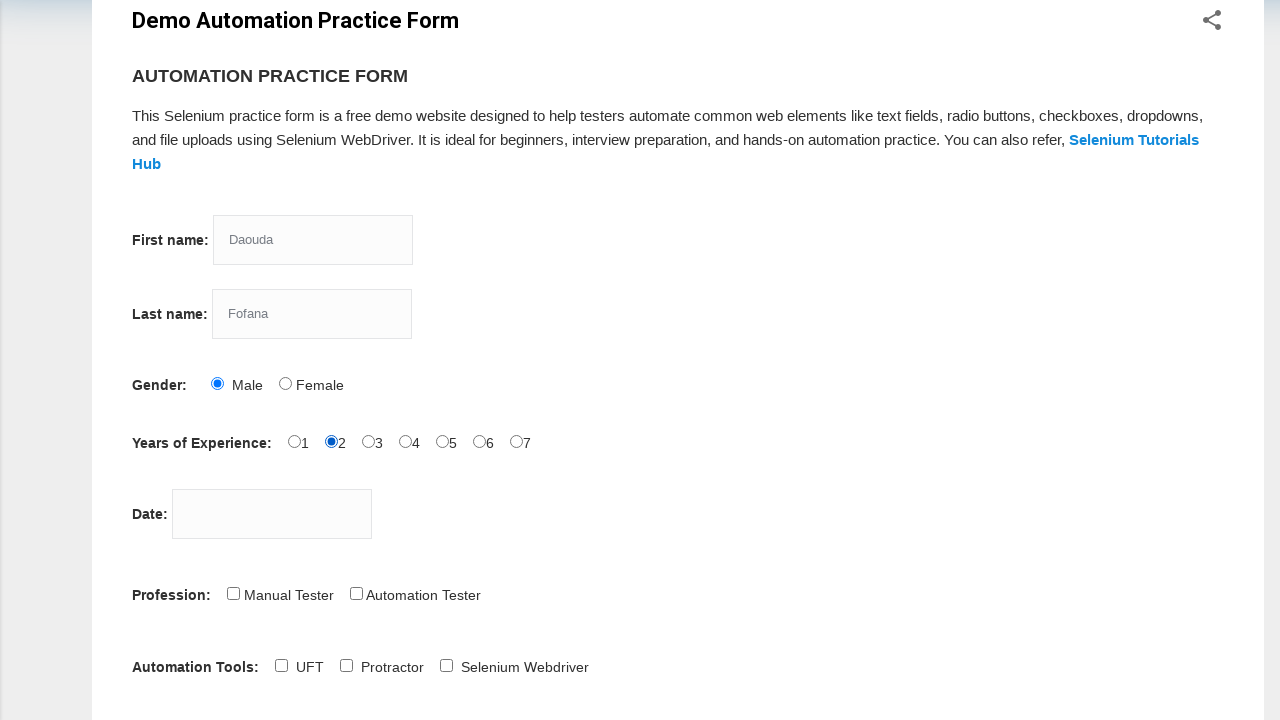

Filled date picker with '29/07/2025' on #datepicker
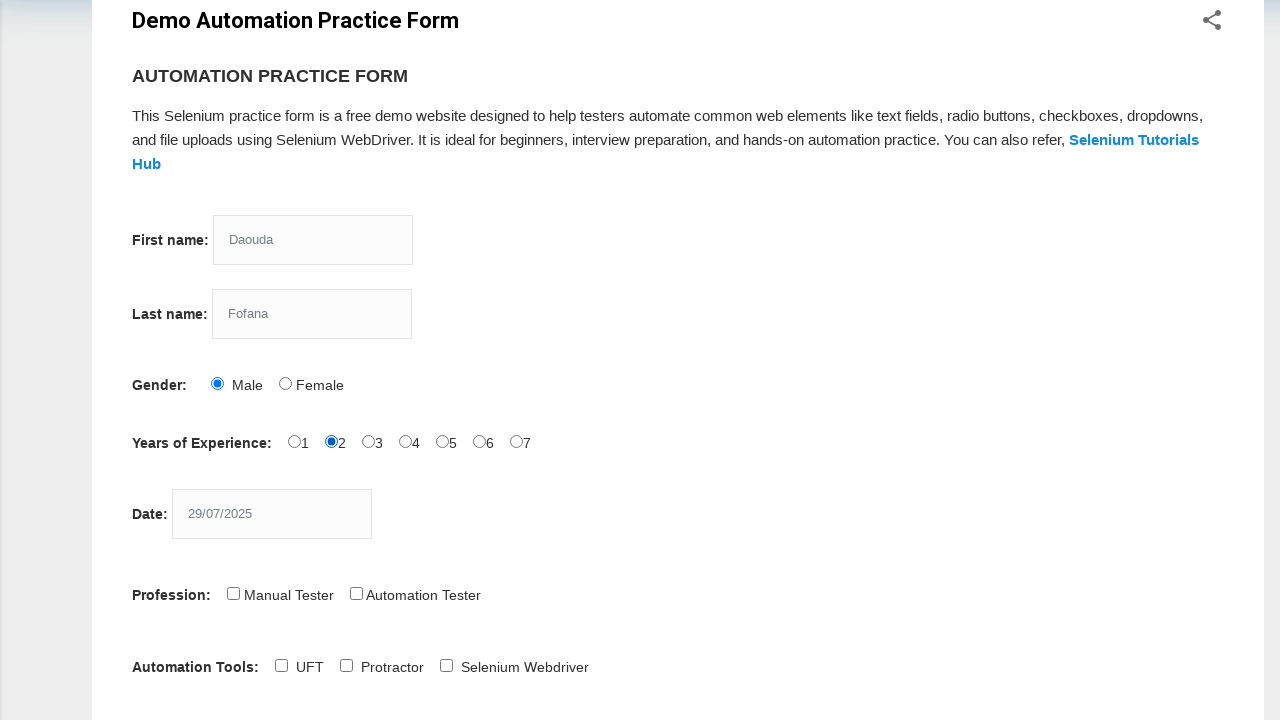

Scrolled down another 100px to reveal checkbox and dropdown options
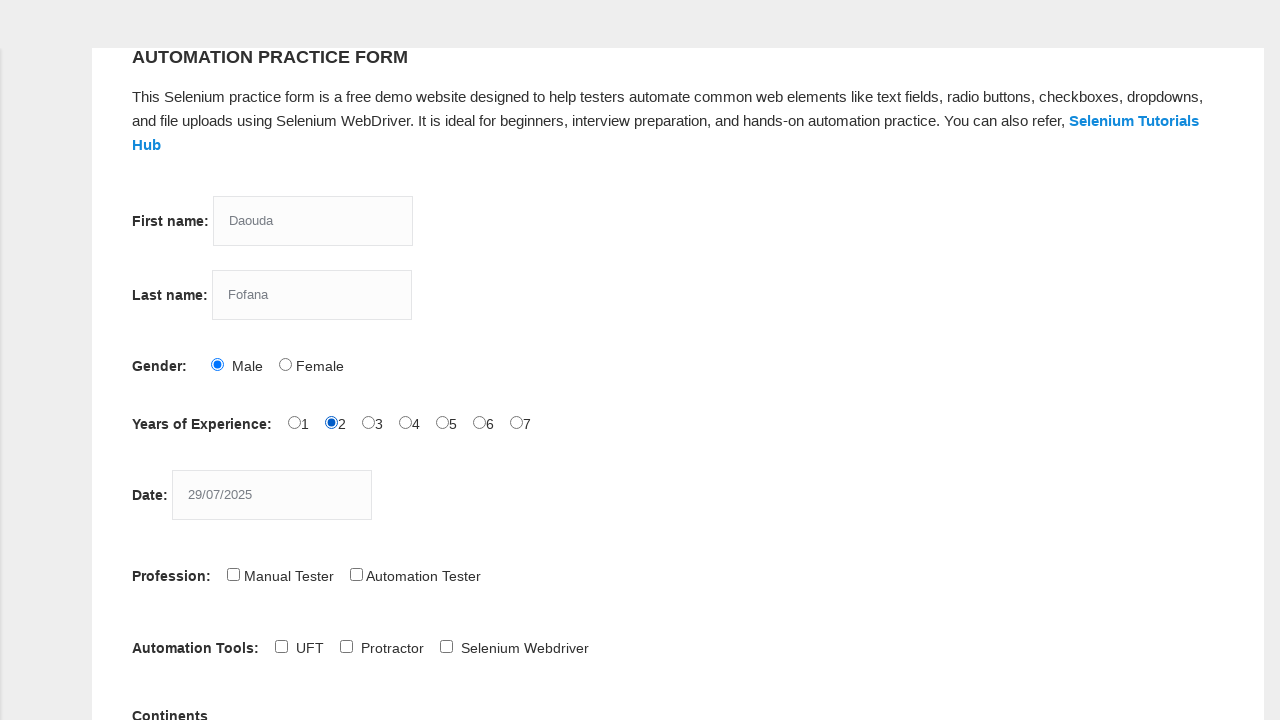

Checked 'Selenium Webdriver' checkbox at (446, 565) on input[value='Selenium Webdriver']
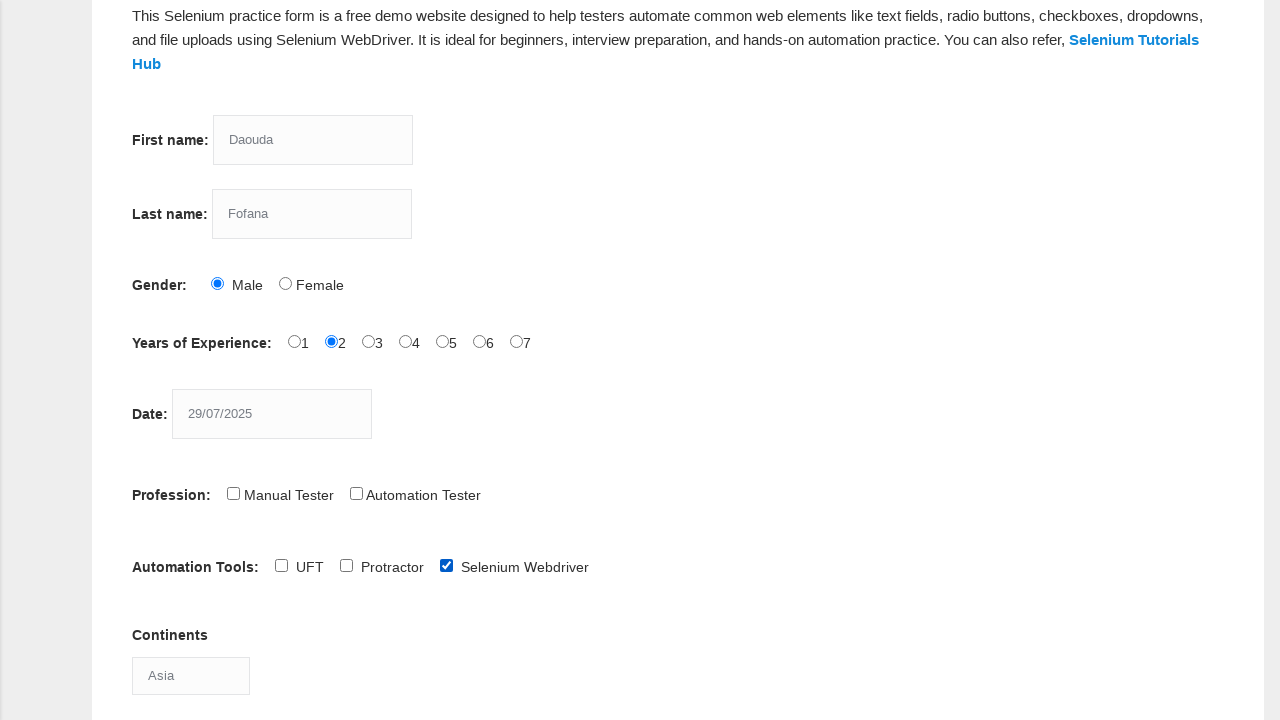

Selected 'Europe' from continents dropdown on #continents
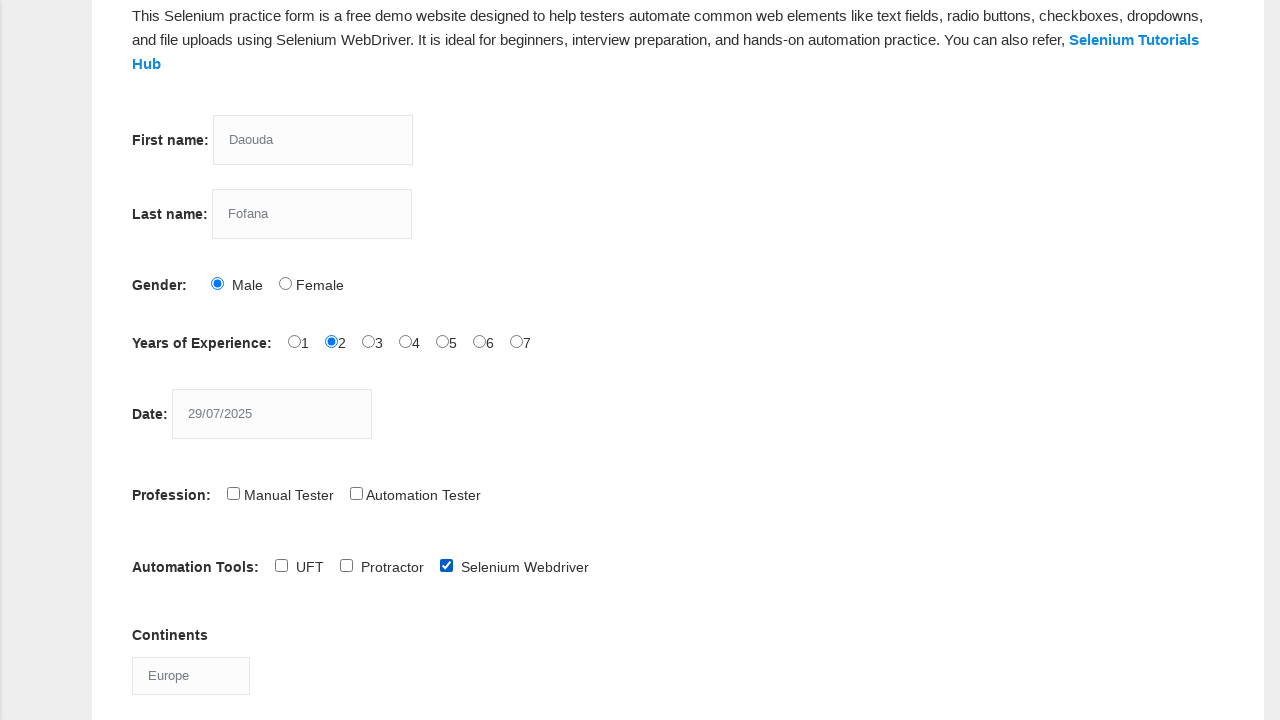

Selected 'Navigation Commands' from selenium commands dropdown on #selenium_commands
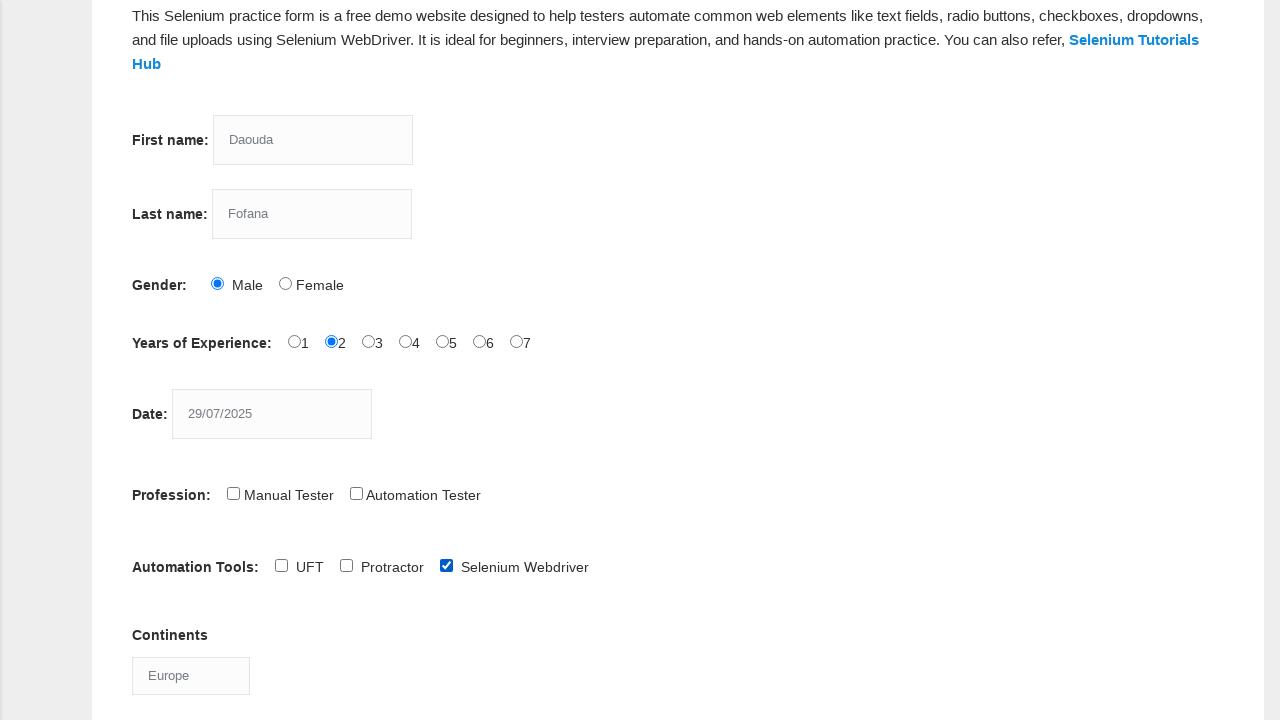

Scrolled down 250px to reveal submit button
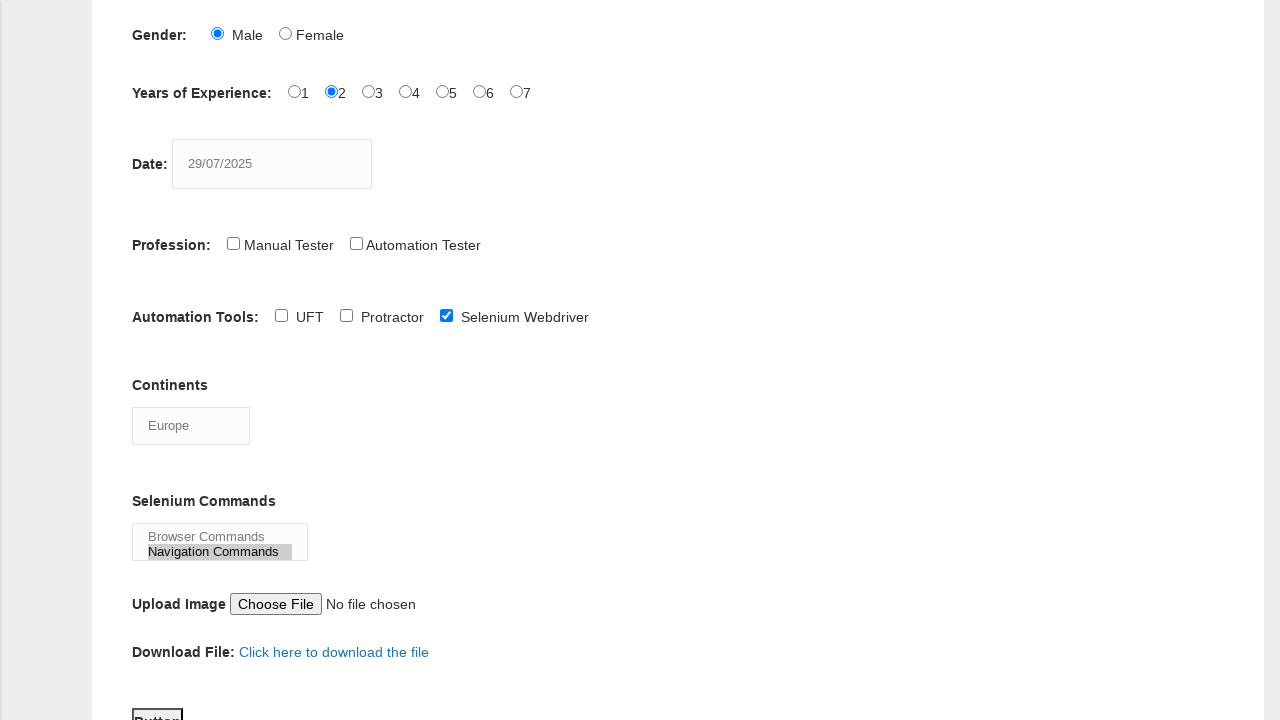

Clicked the form submit button at (157, 706) on button.btn.btn-info
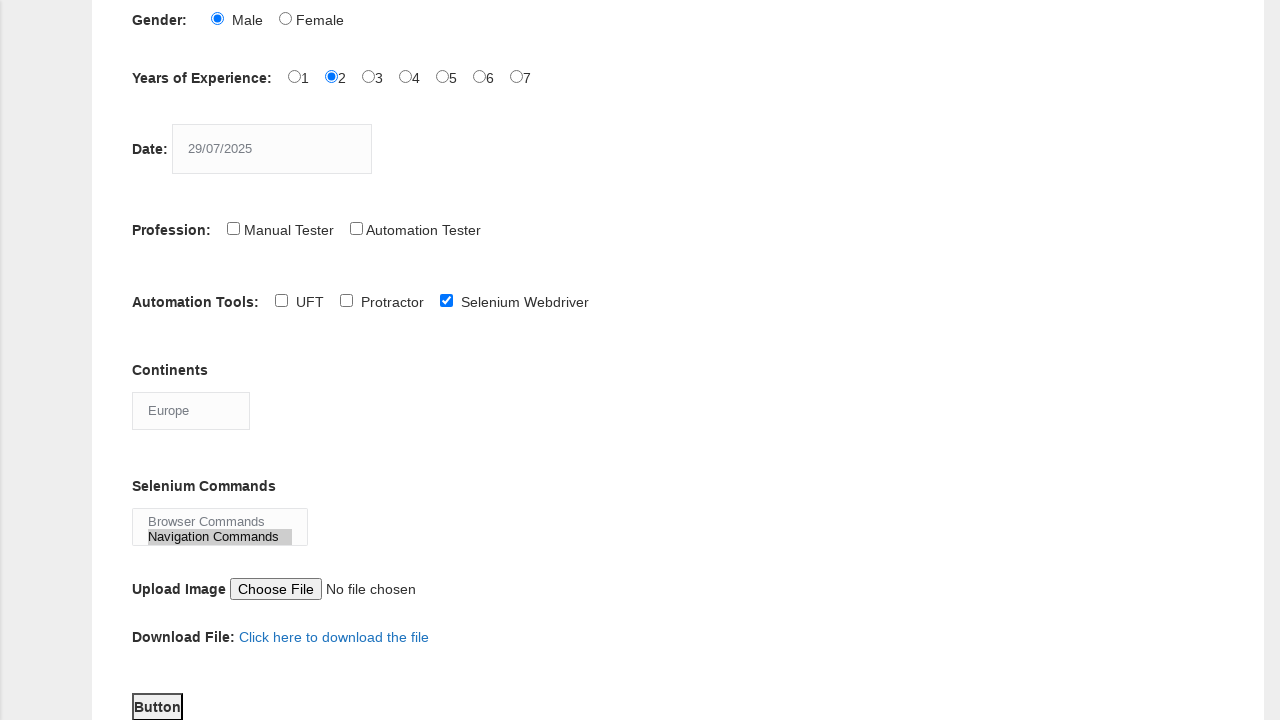

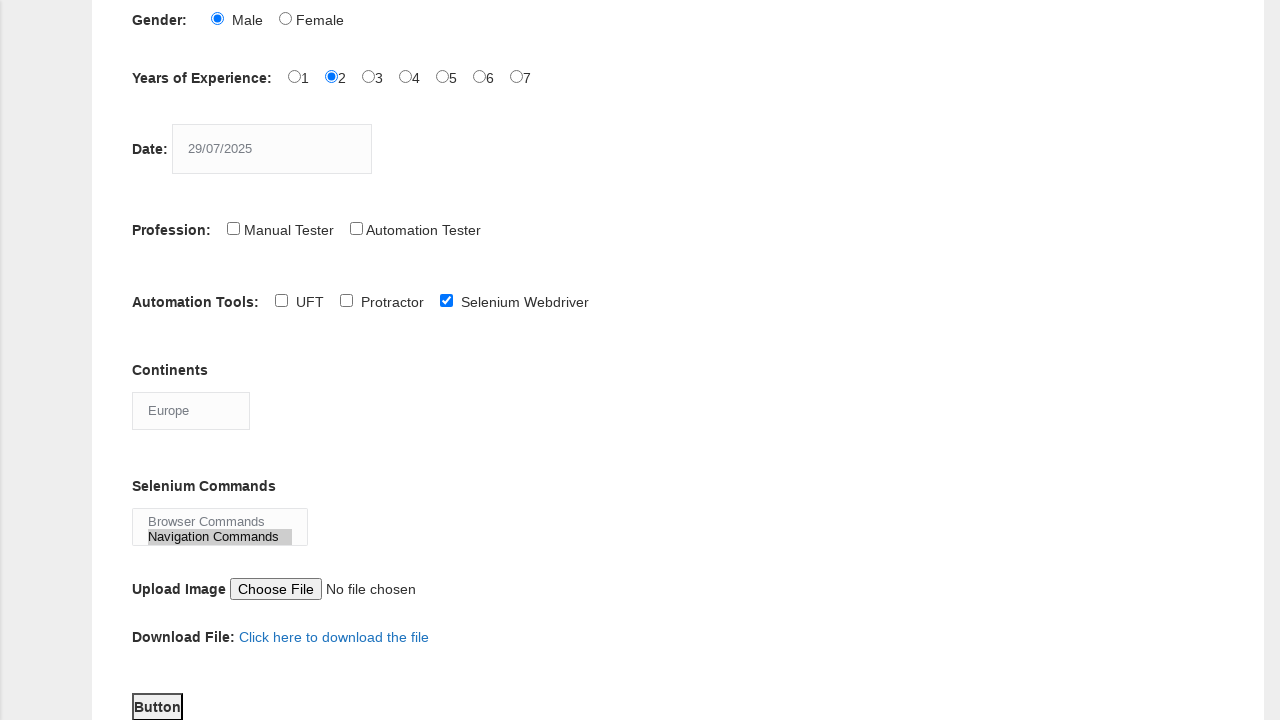